Tests that clicking login button without credentials displays an error message

Starting URL: https://the-internet.herokuapp.com/

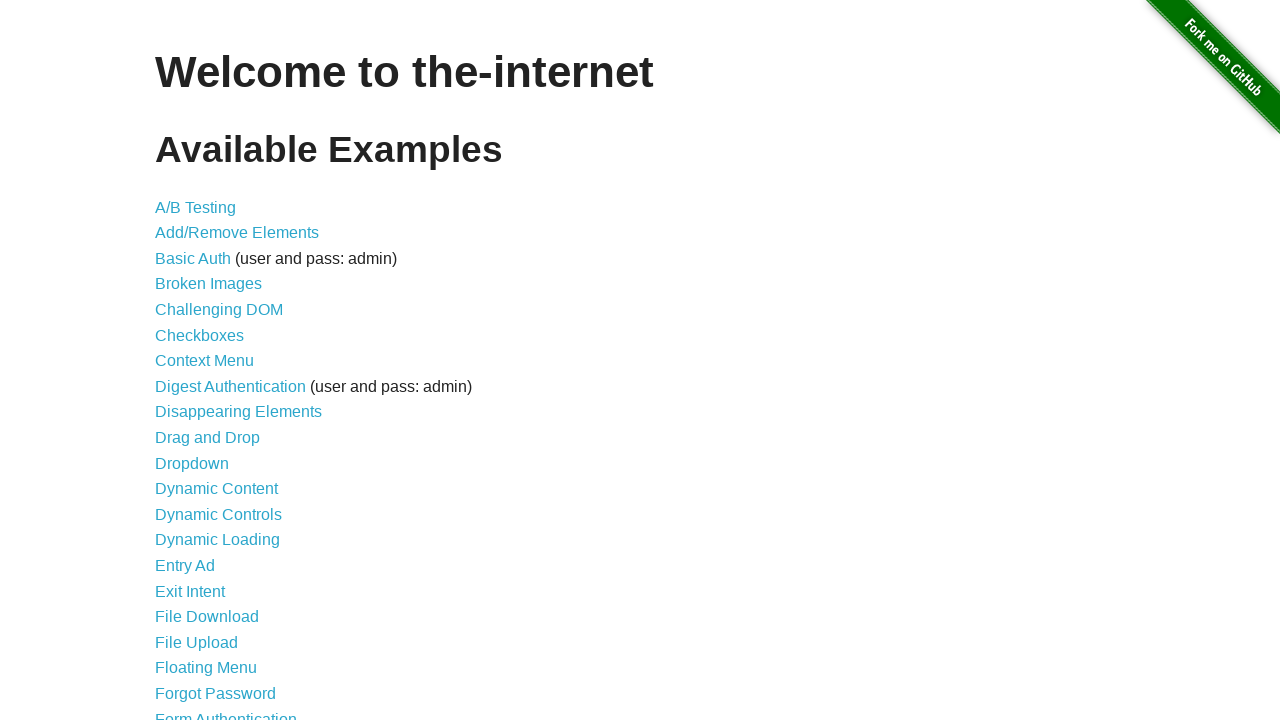

Clicked on Form Authentication link to navigate to login page at (226, 712) on xpath=//a[contains(@href, '/login')]
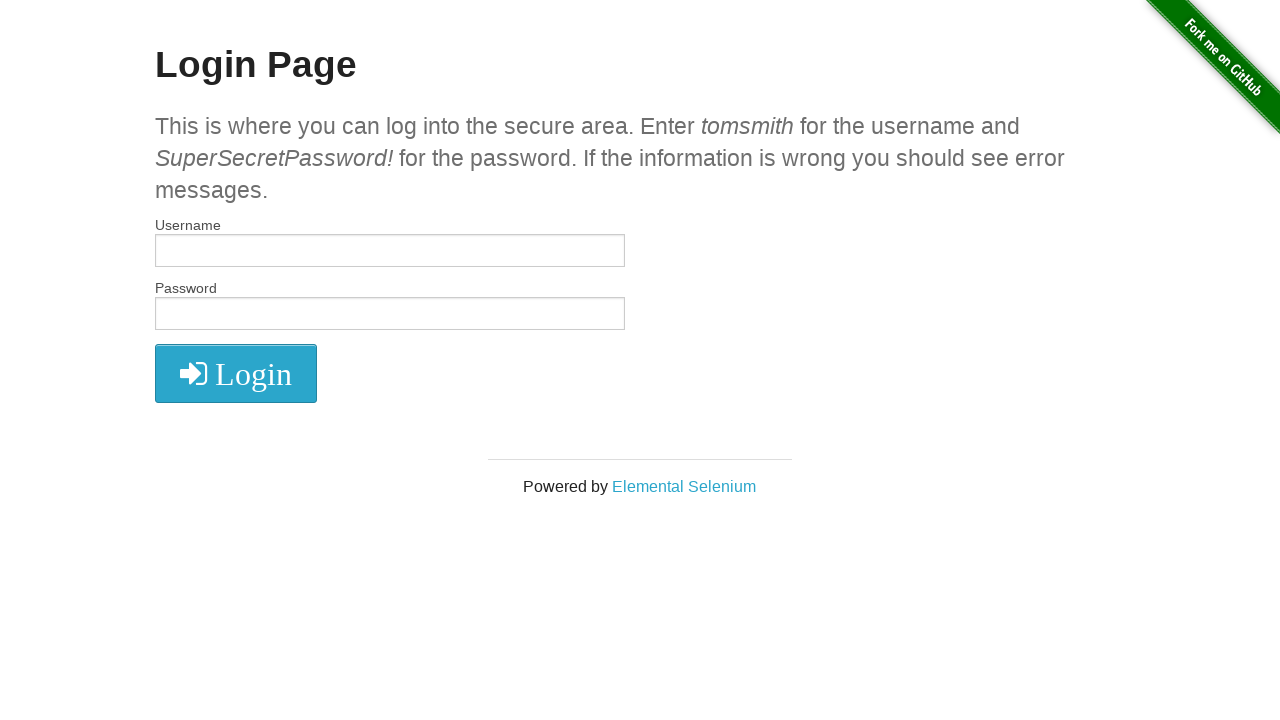

Clicked login button without entering credentials at (236, 373) on xpath=//*[@id='login']/button
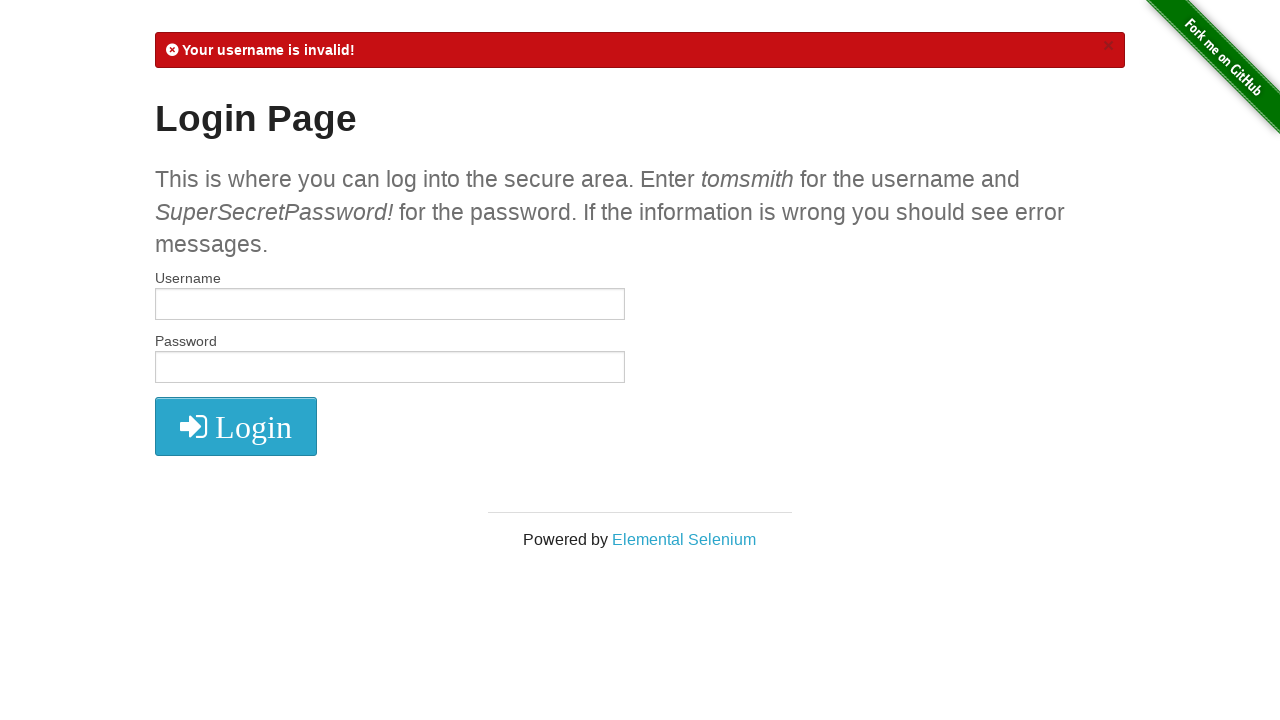

Verified error message is displayed
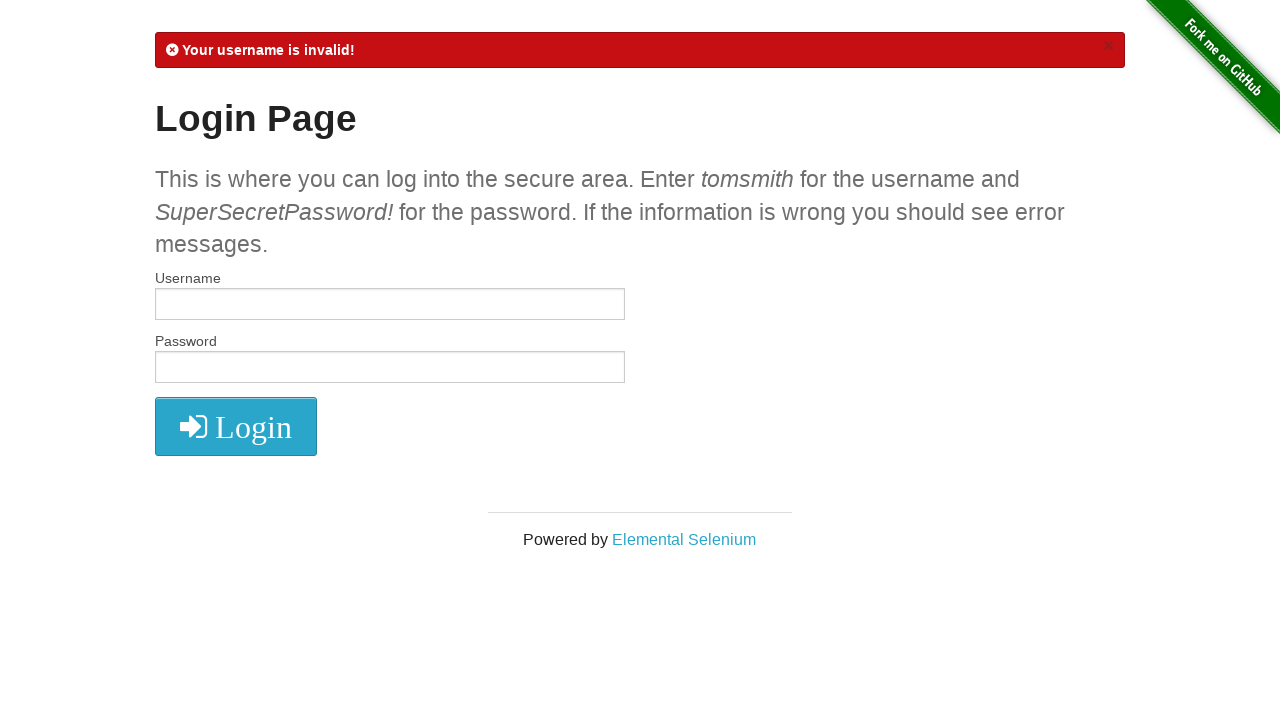

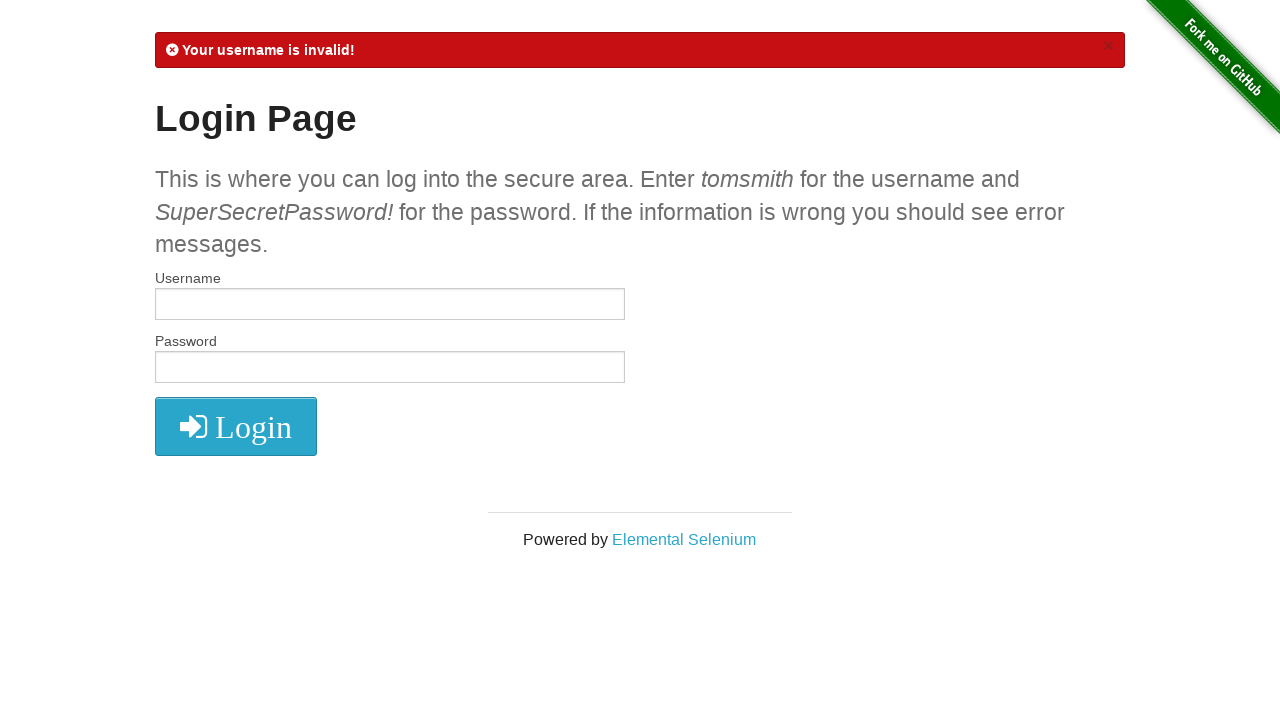